Tests dropdown selection functionality by selecting currency options using three different methods: by index, by visible text, and by value.

Starting URL: https://rahulshettyacademy.com/dropdownsPractise/

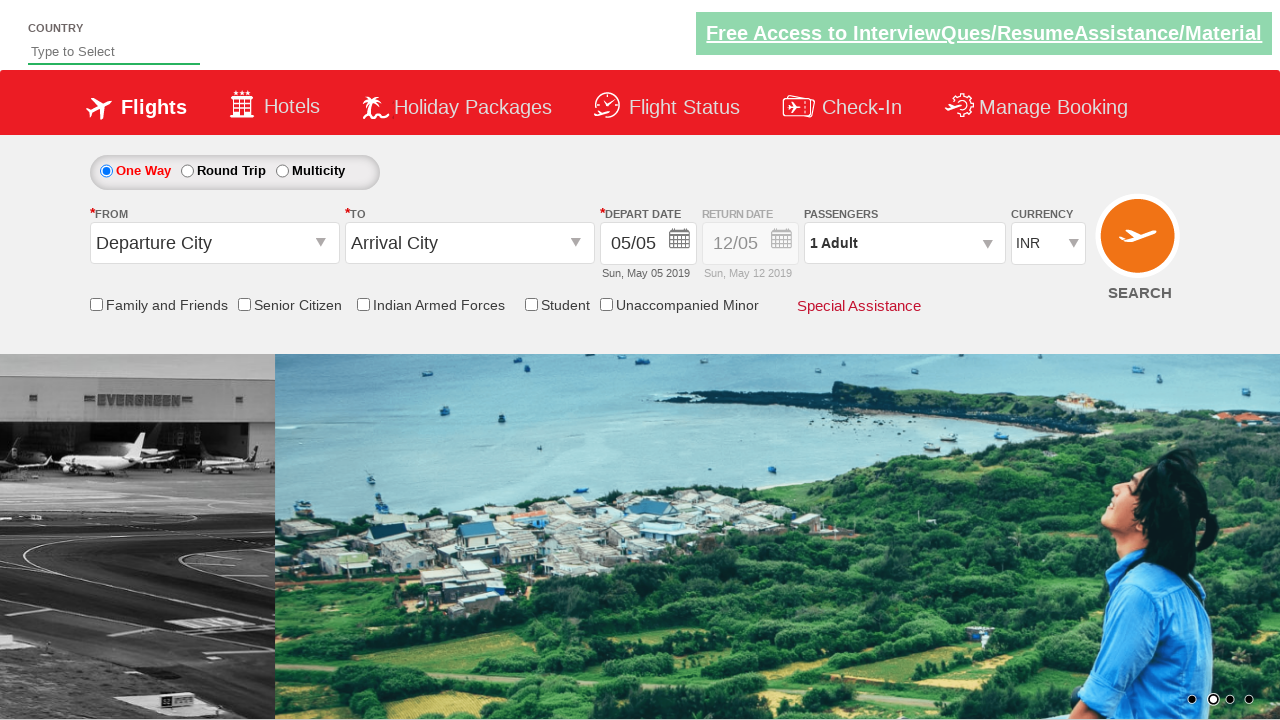

Navigated to dropdown practice page
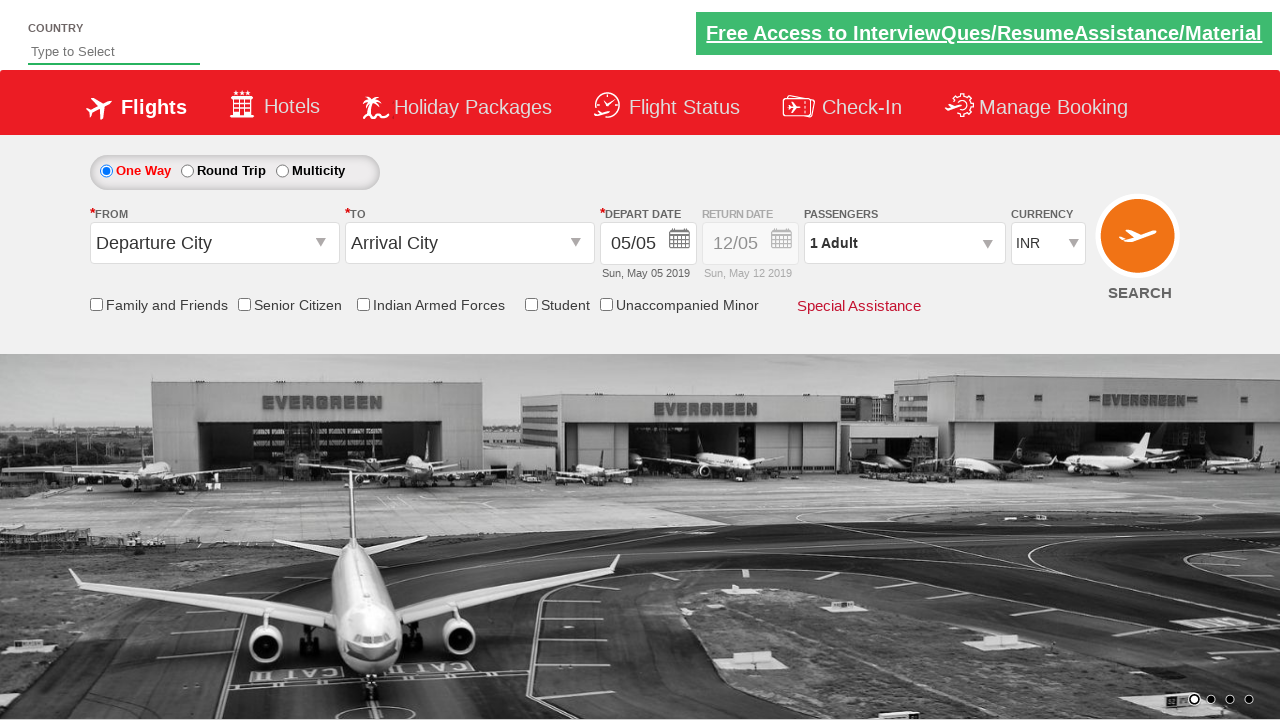

Selected currency dropdown option by index 3 on #ctl00_mainContent_DropDownListCurrency
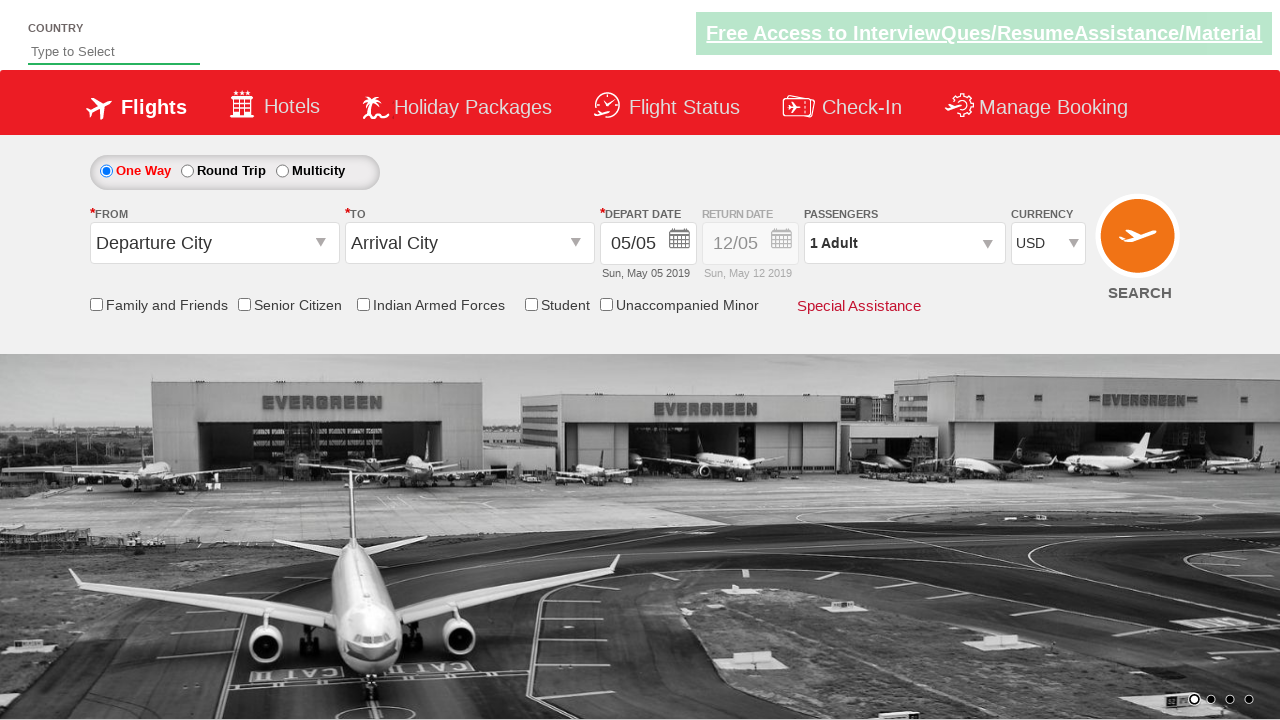

Selected currency dropdown option by visible text 'AED' on #ctl00_mainContent_DropDownListCurrency
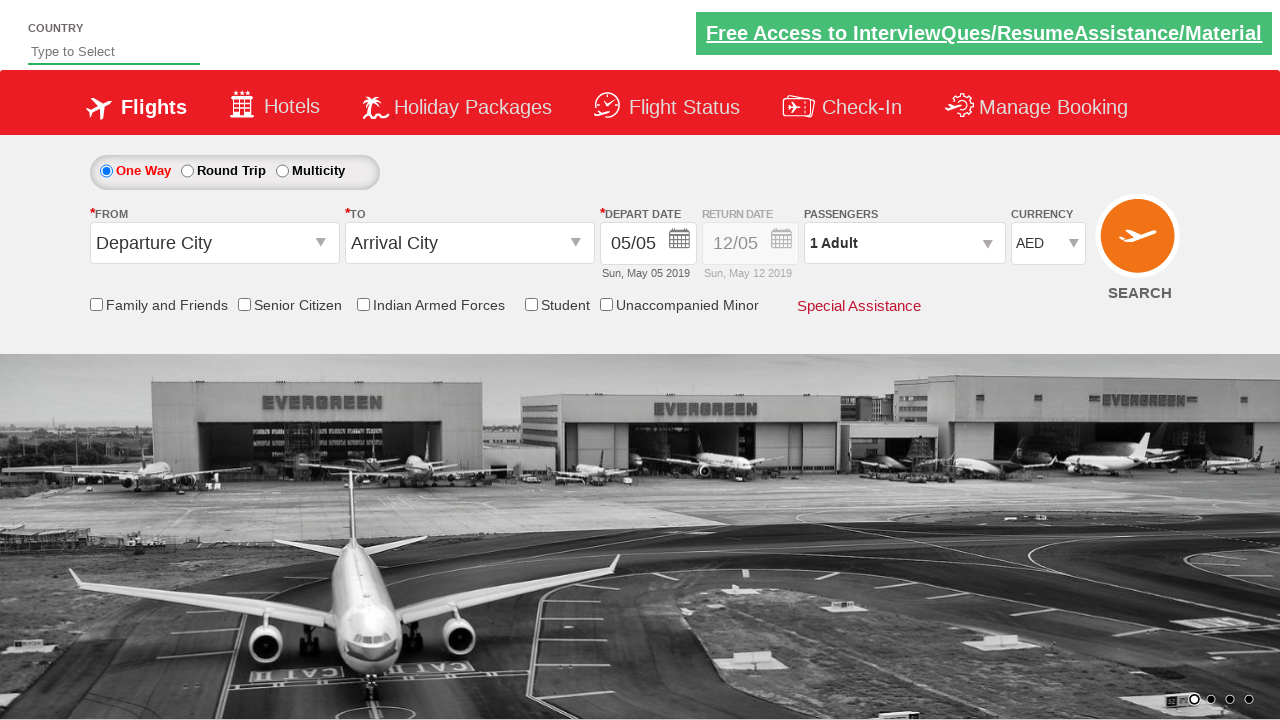

Selected currency dropdown option by value 'INR' on #ctl00_mainContent_DropDownListCurrency
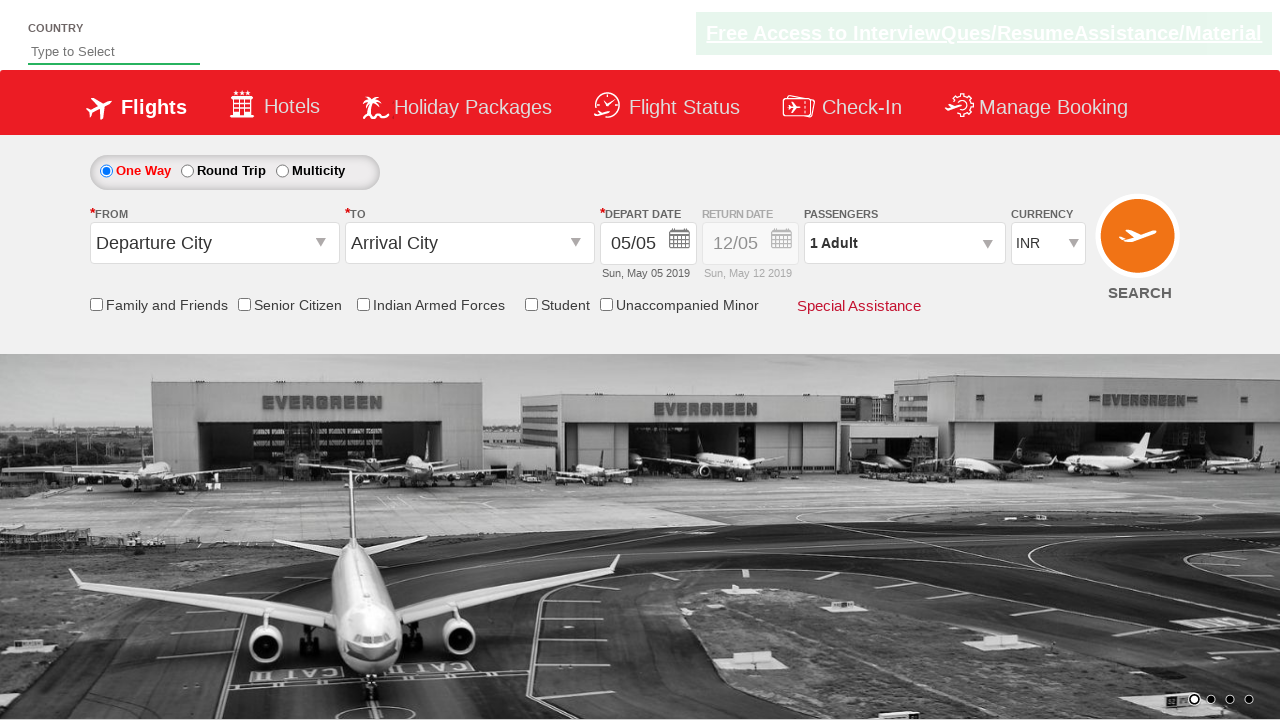

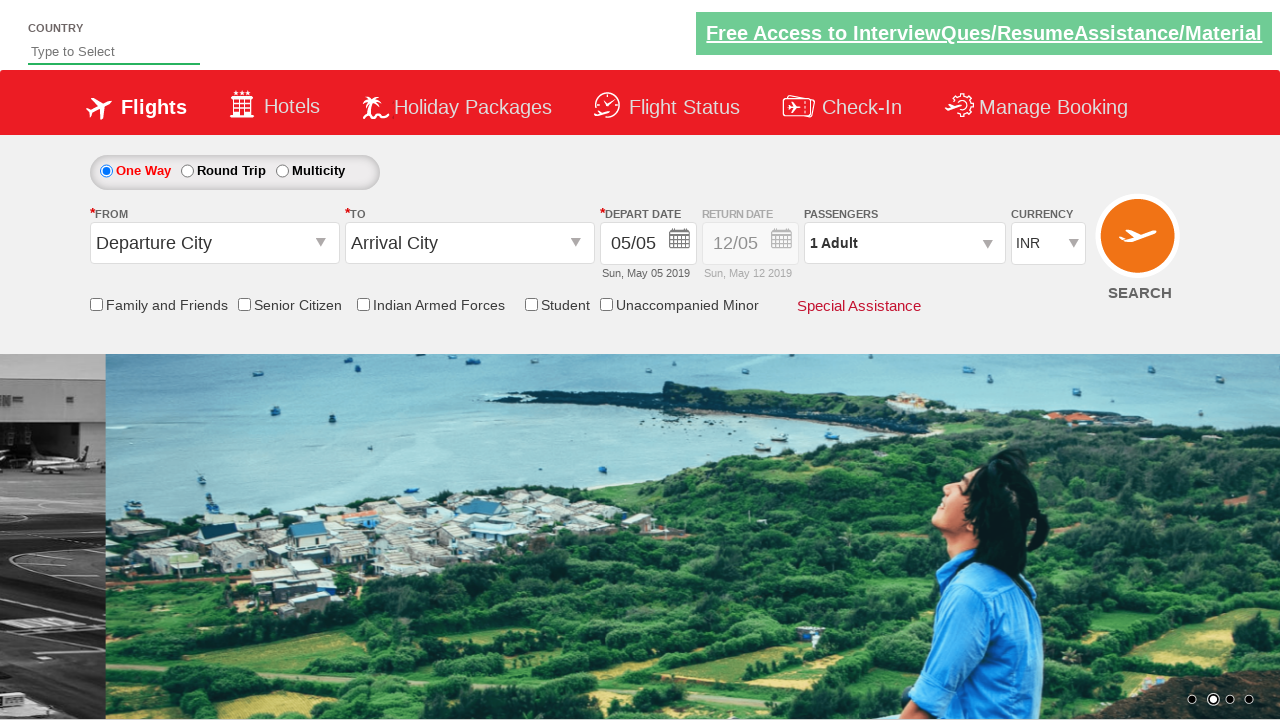